Tests JavaScript alert handling by clicking the alert button and accepting the alert

Starting URL: https://the-internet.herokuapp.com/javascript_alerts

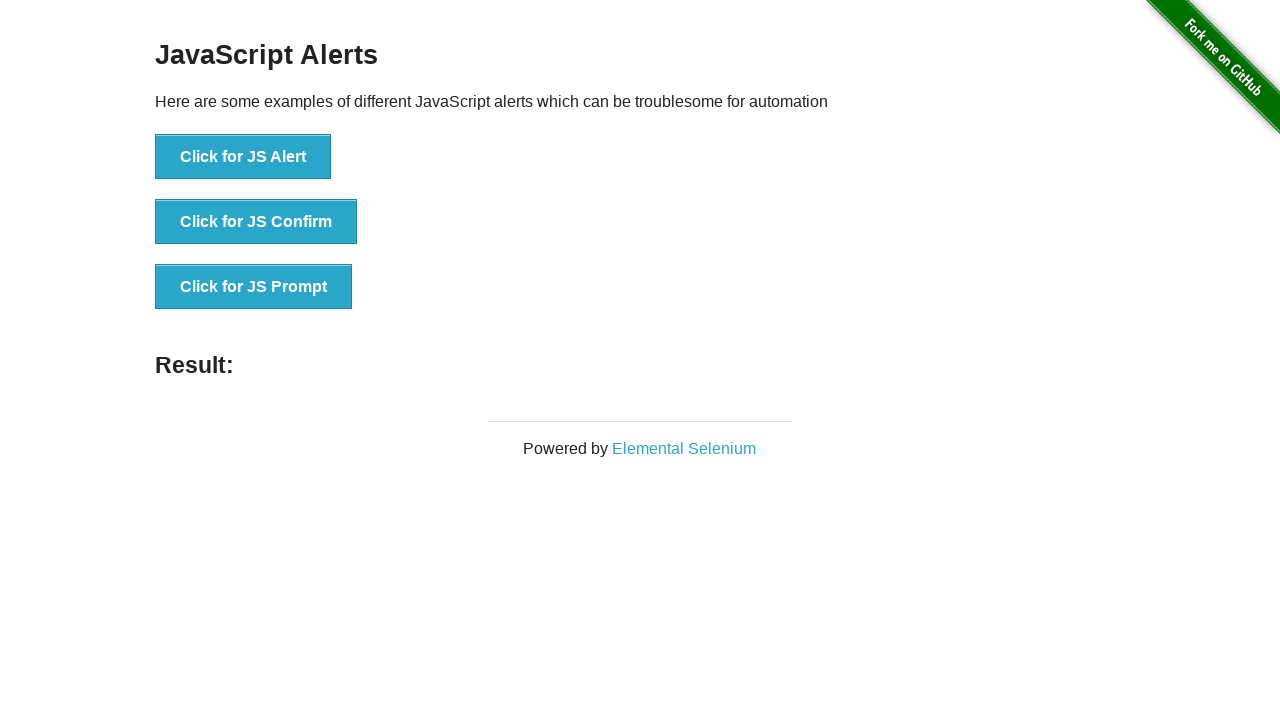

Set up dialog handler to automatically accept alerts
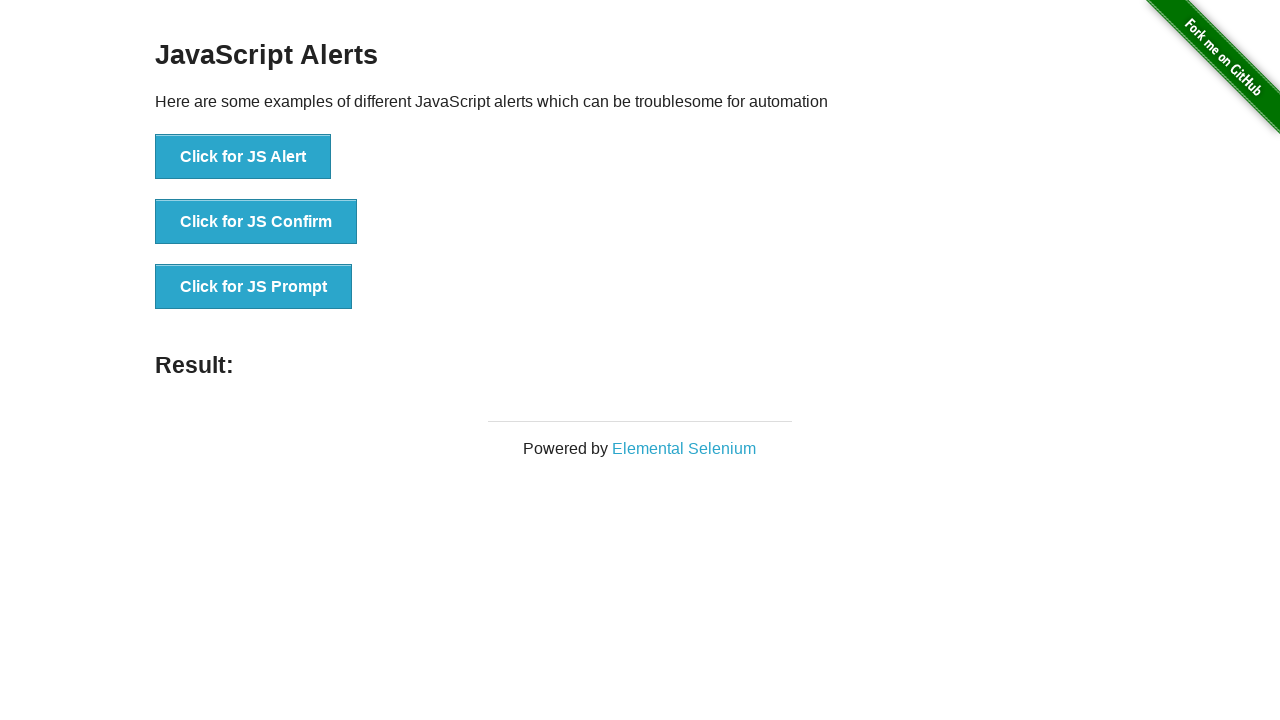

Clicked the JS Alert button to trigger JavaScript alert at (243, 157) on button[onclick='jsAlert()']
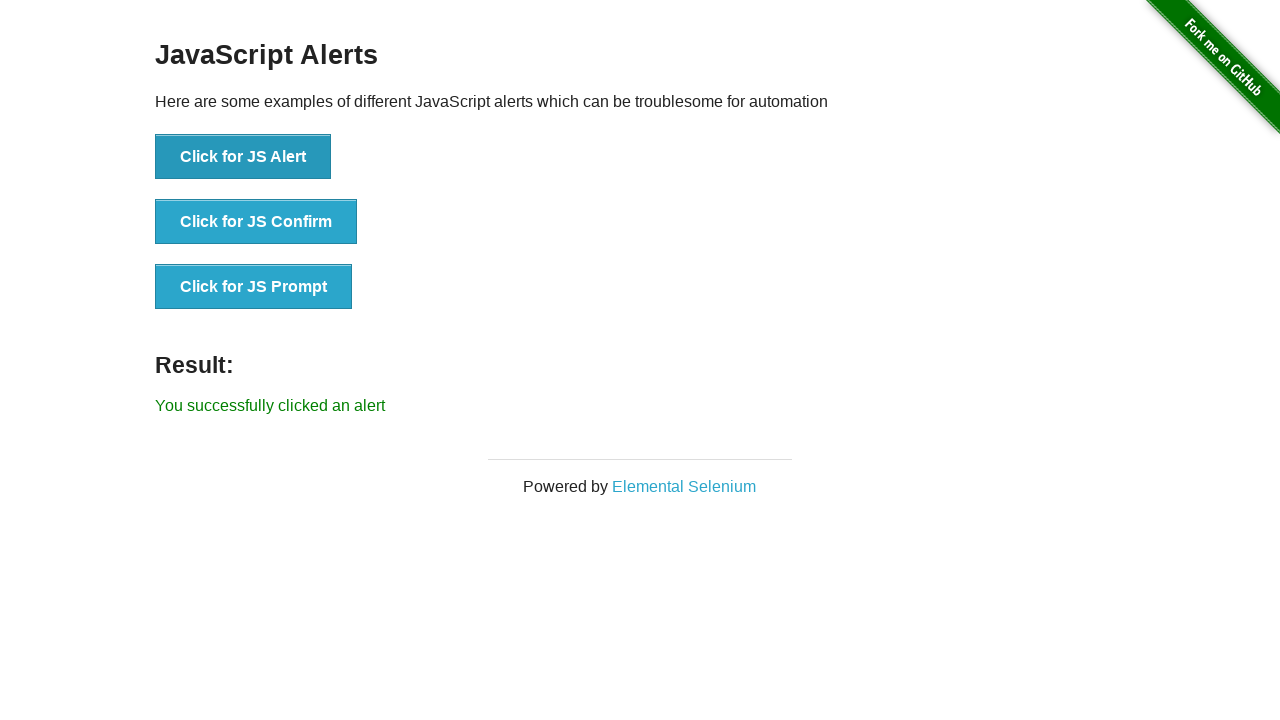

Waited for alert to be handled and accepted
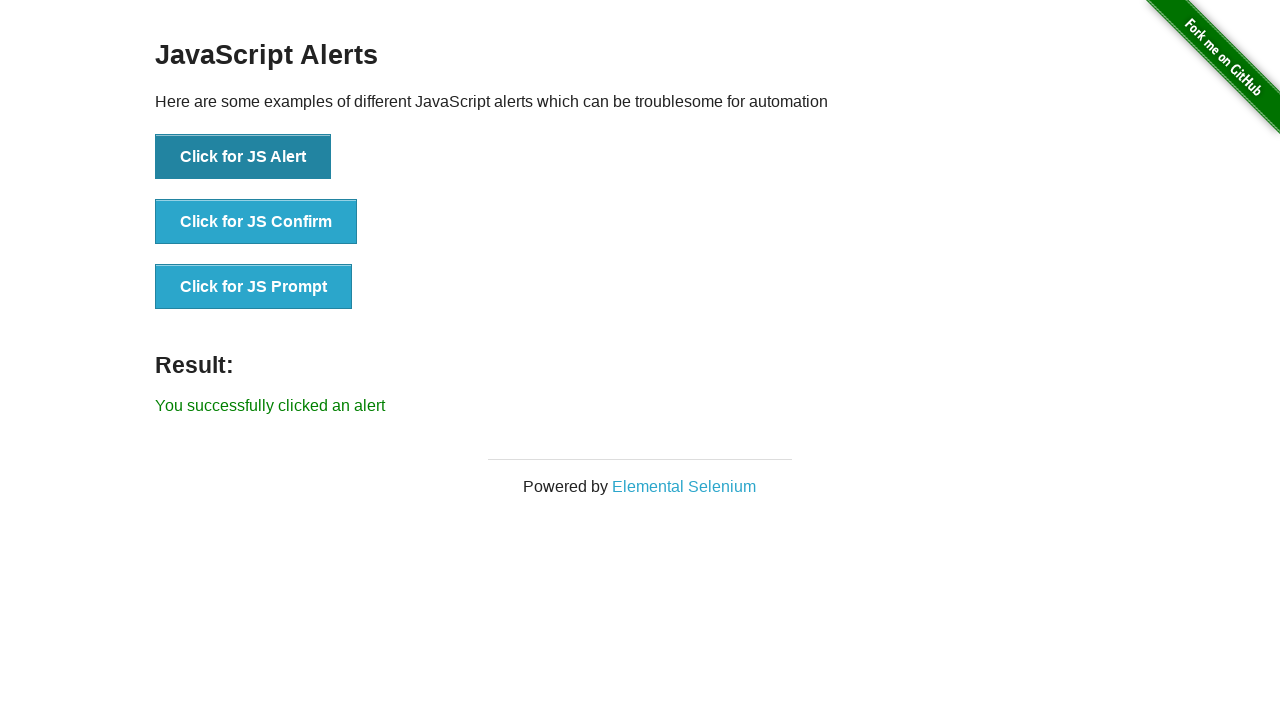

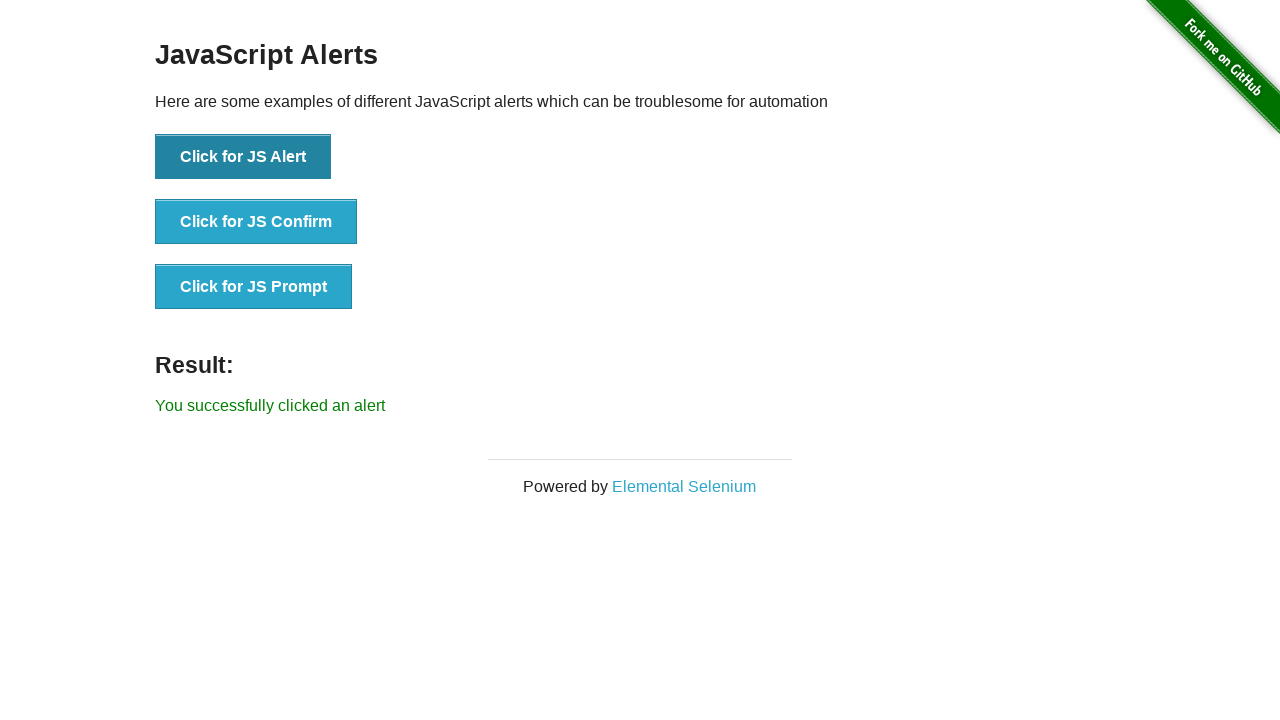